Tests the triangle identifier with sides (6, 4, 4) to verify it correctly identifies an isosceles triangle

Starting URL: https://testpages.eviltester.com/styled/apps/triangle/triangle001.html

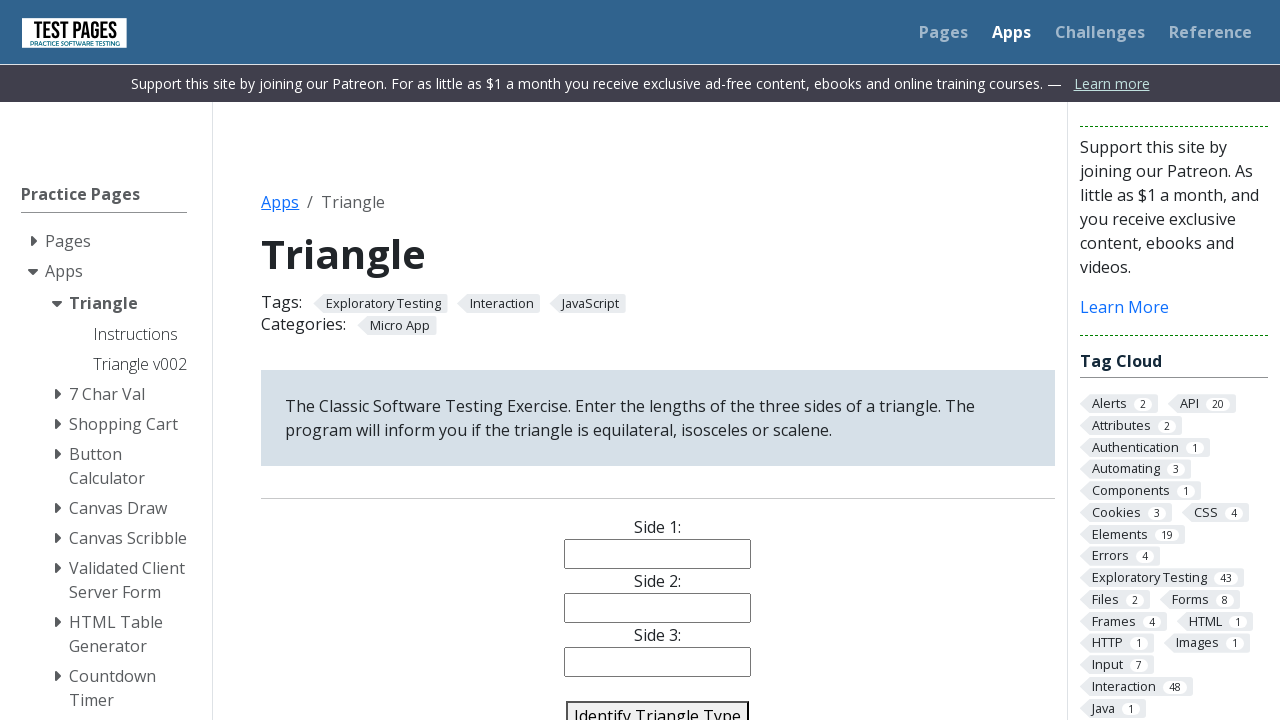

Filled side 1 field with value '6' on #side1
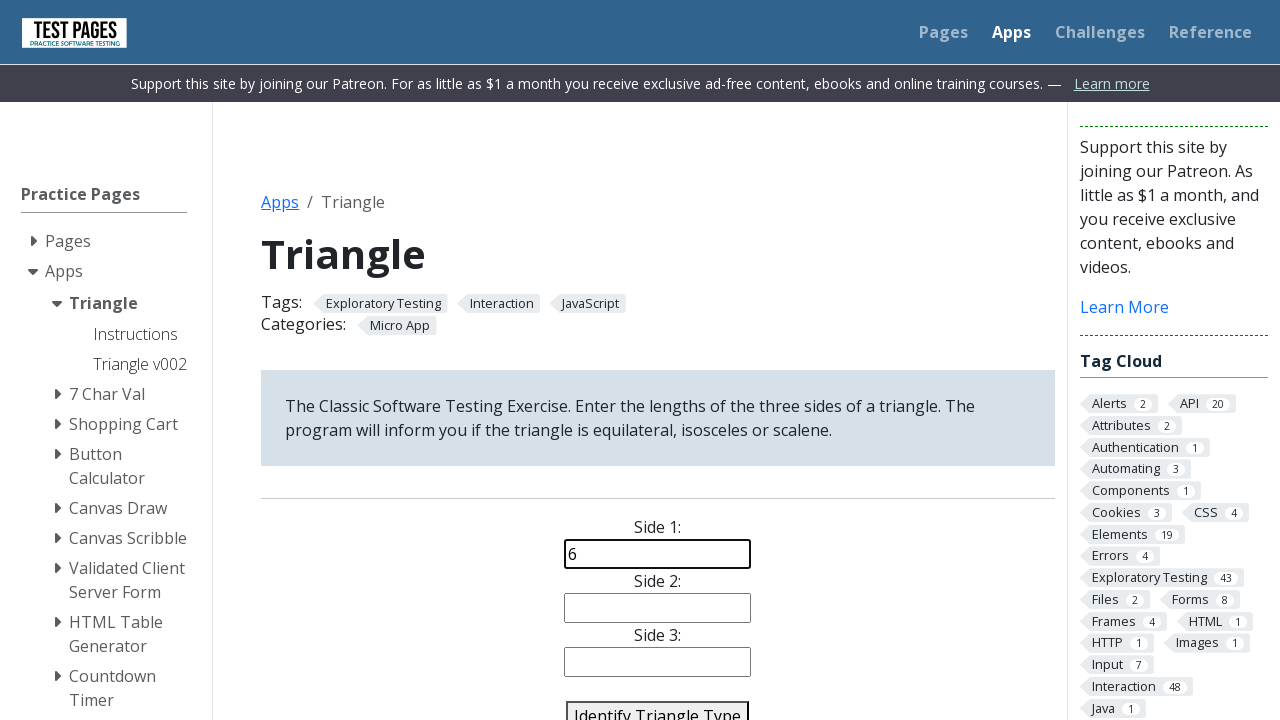

Filled side 2 field with value '4' on #side2
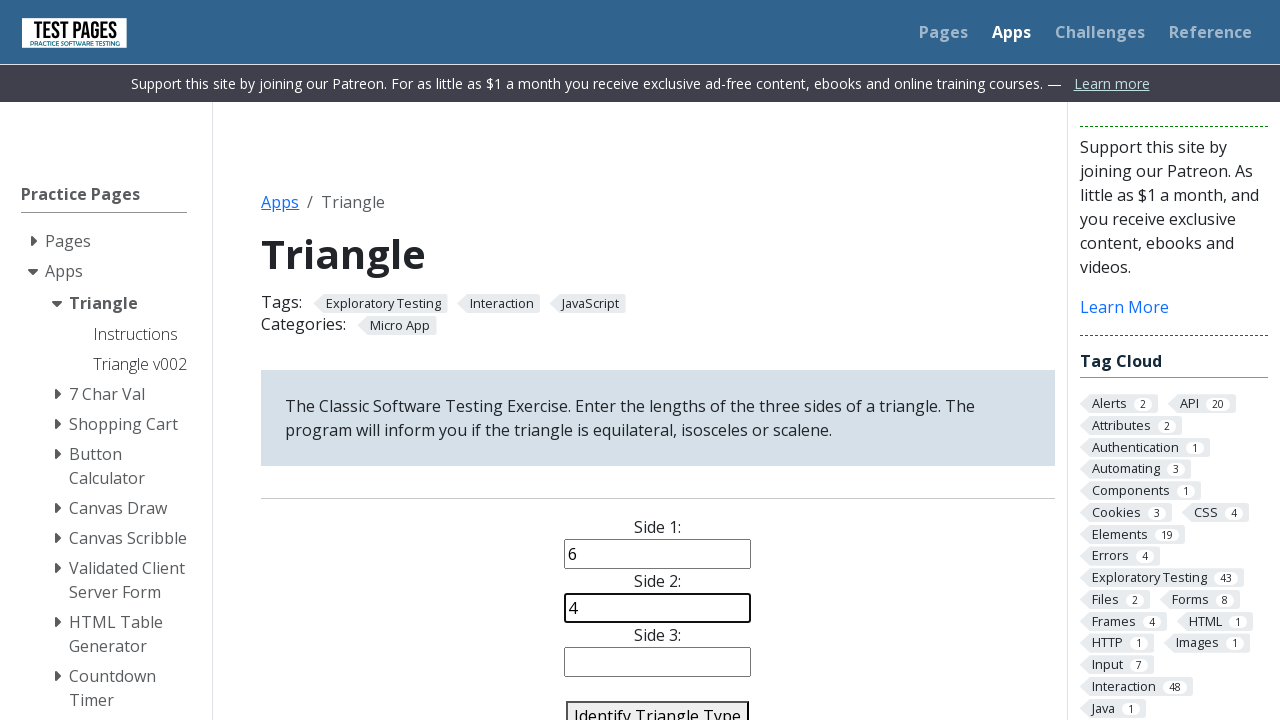

Filled side 3 field with value '4' on #side3
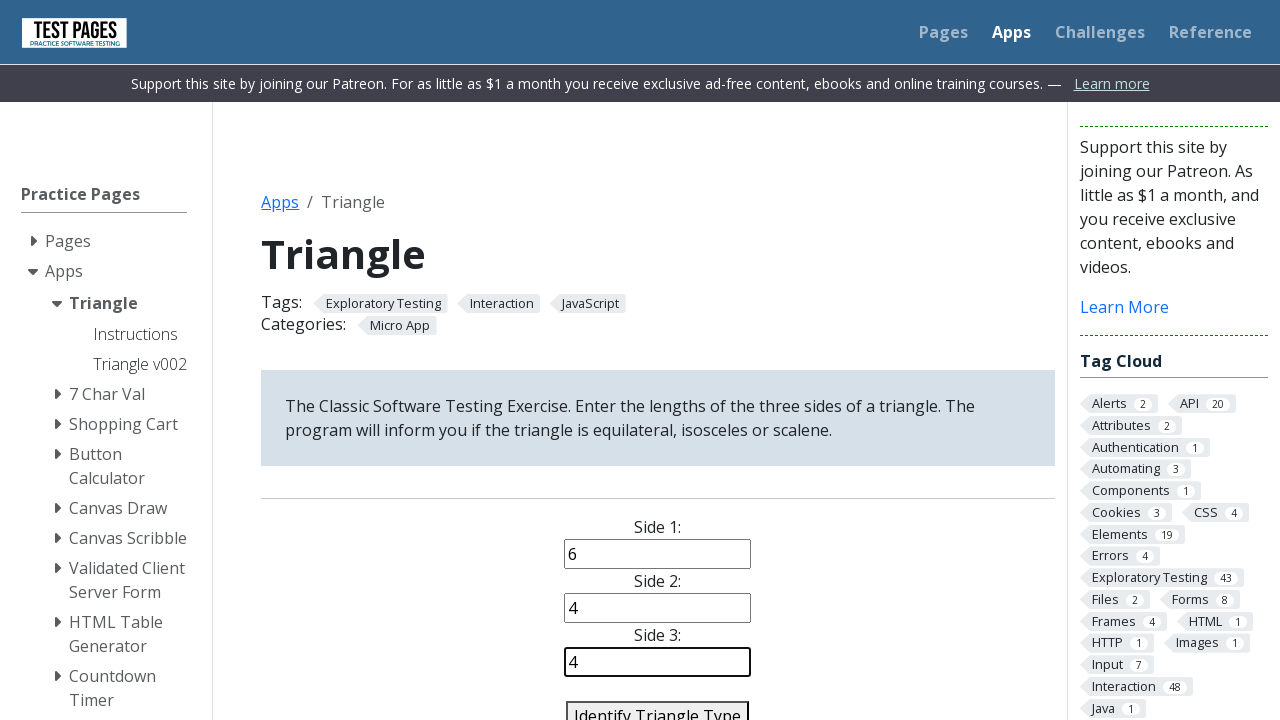

Clicked identify triangle button to classify triangle with sides (6, 4, 4) at (658, 705) on #identify-triangle-action
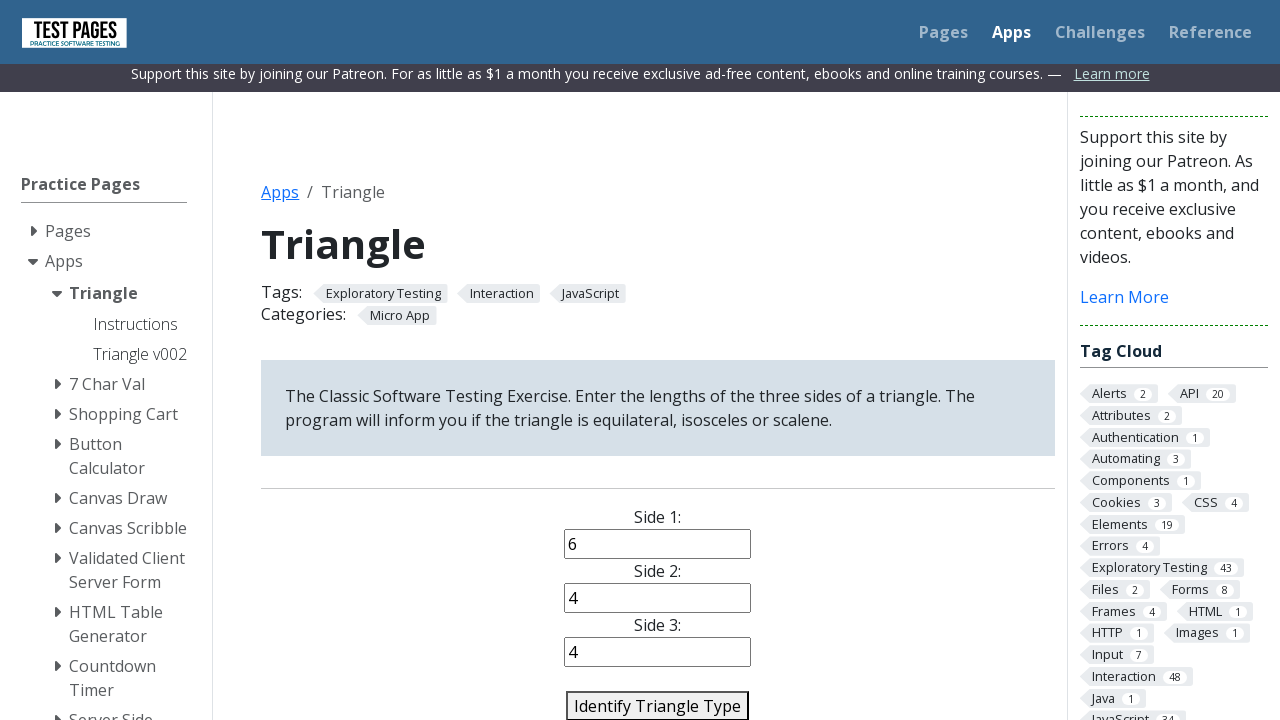

Answer element loaded, displaying triangle classification result
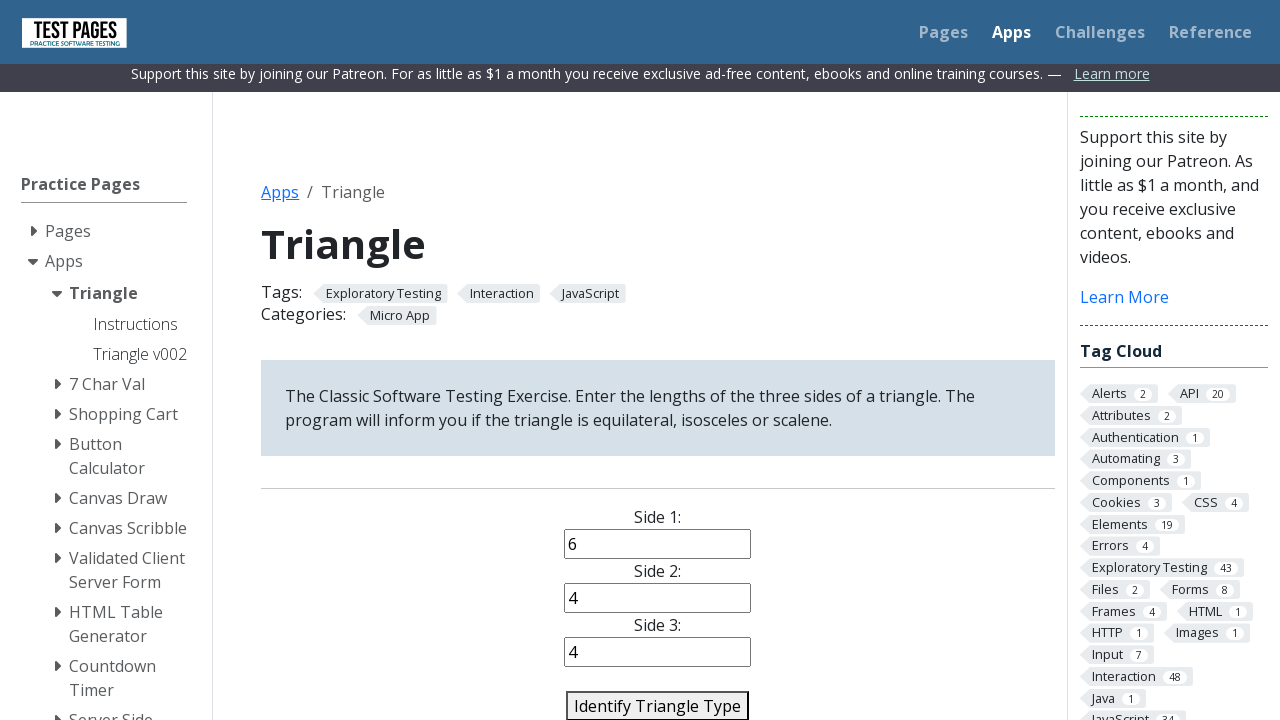

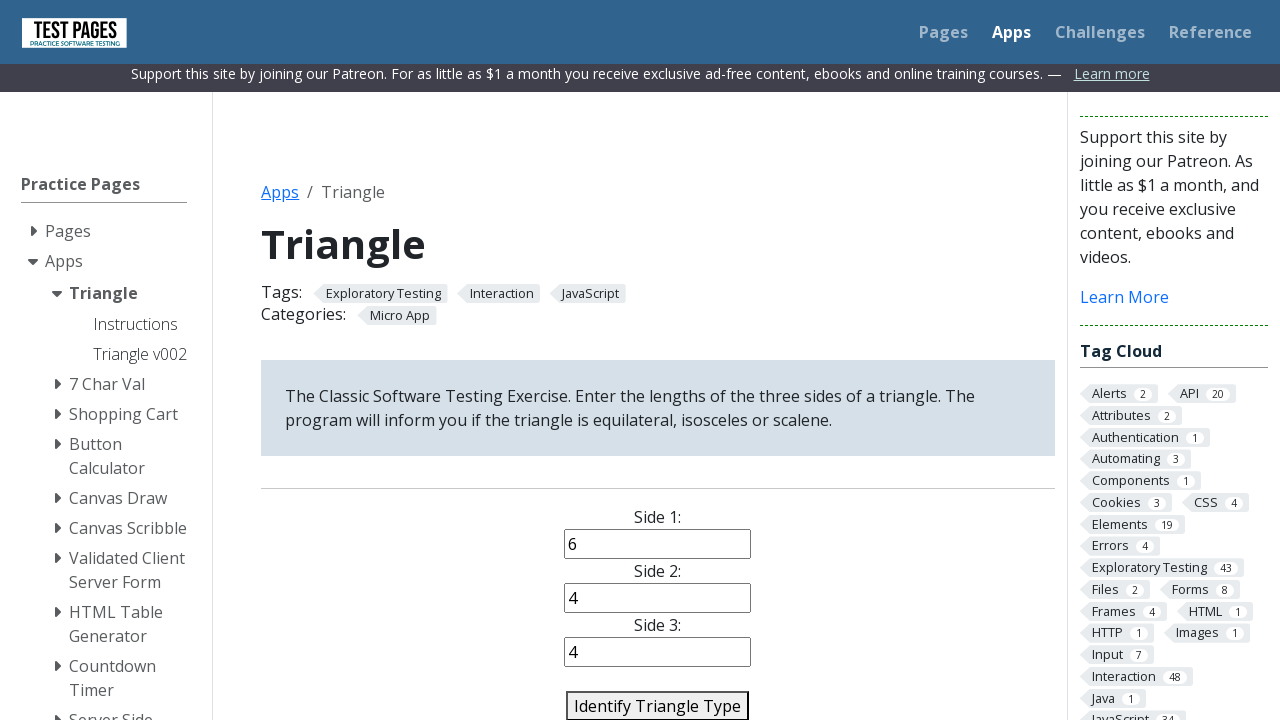